Clicks on the Links button in the Elements menu, then clicks the Home link which opens the main page in a new tab

Starting URL: https://demoqa.com/elements

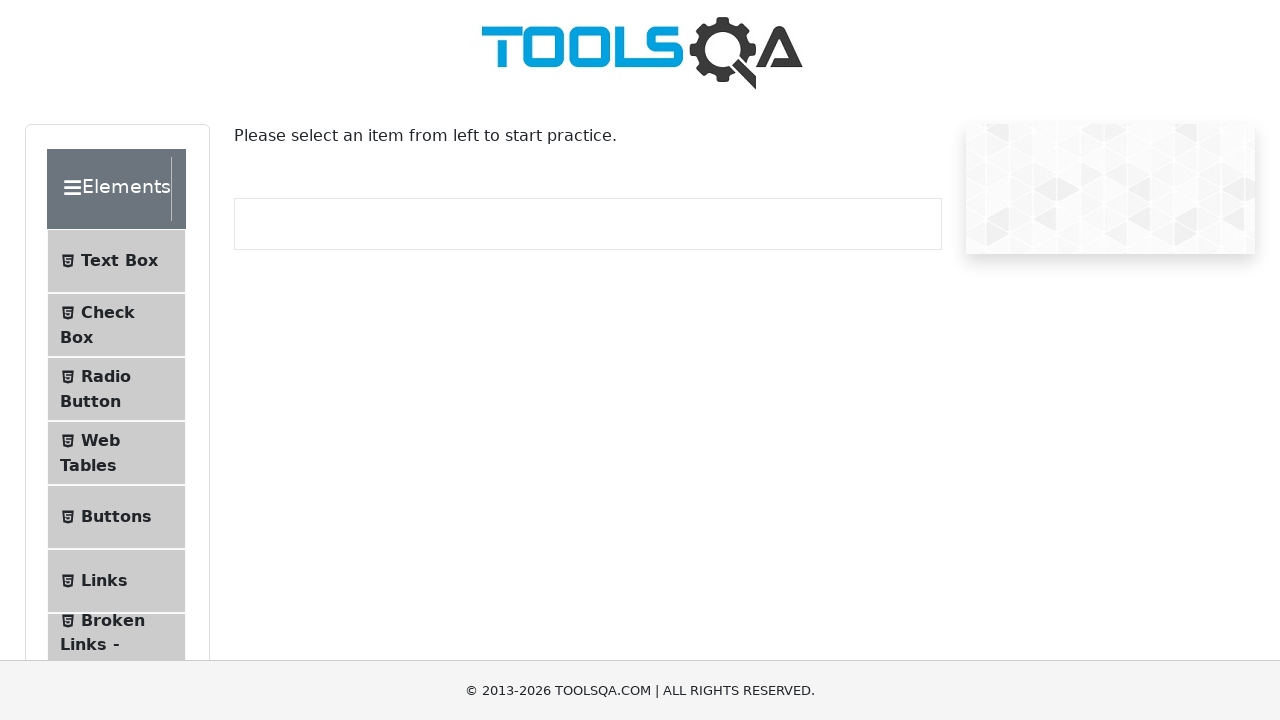

Clicked on Links button in Elements menu at (104, 581) on text=Links
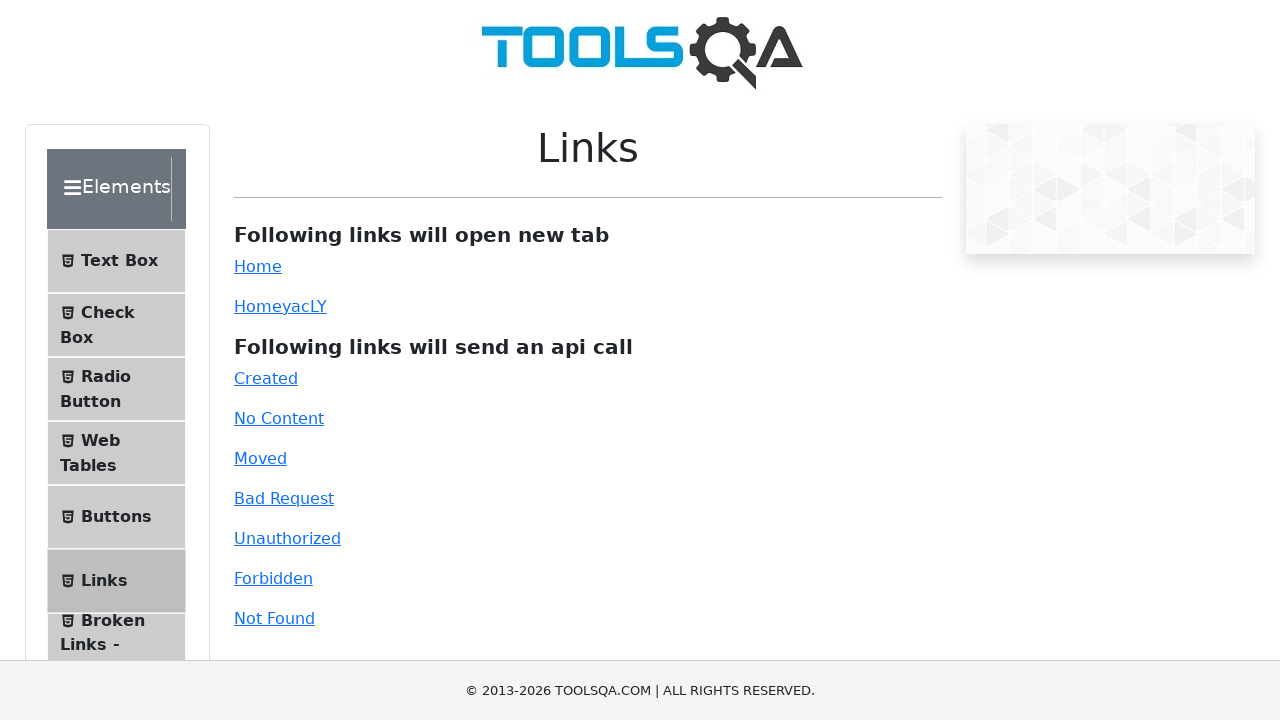

Clicked on Home link which opened main page in new tab at (258, 266) on #simpleLink
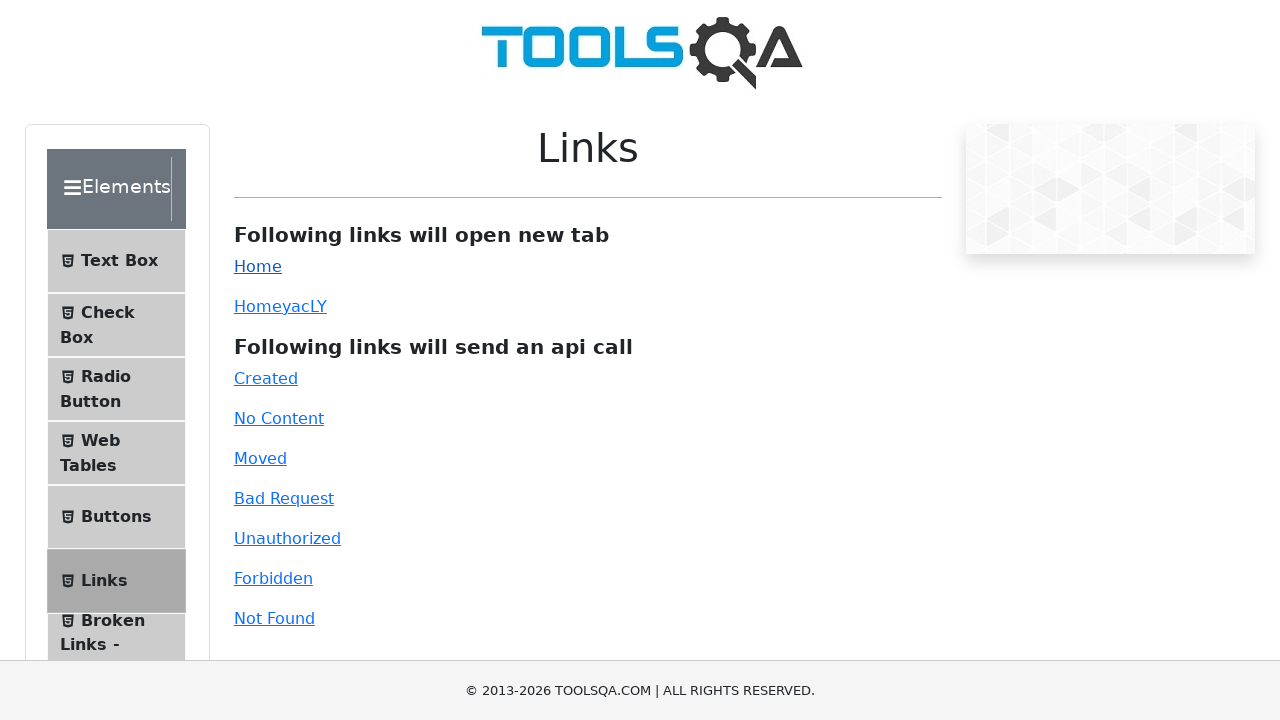

New tab loaded completely
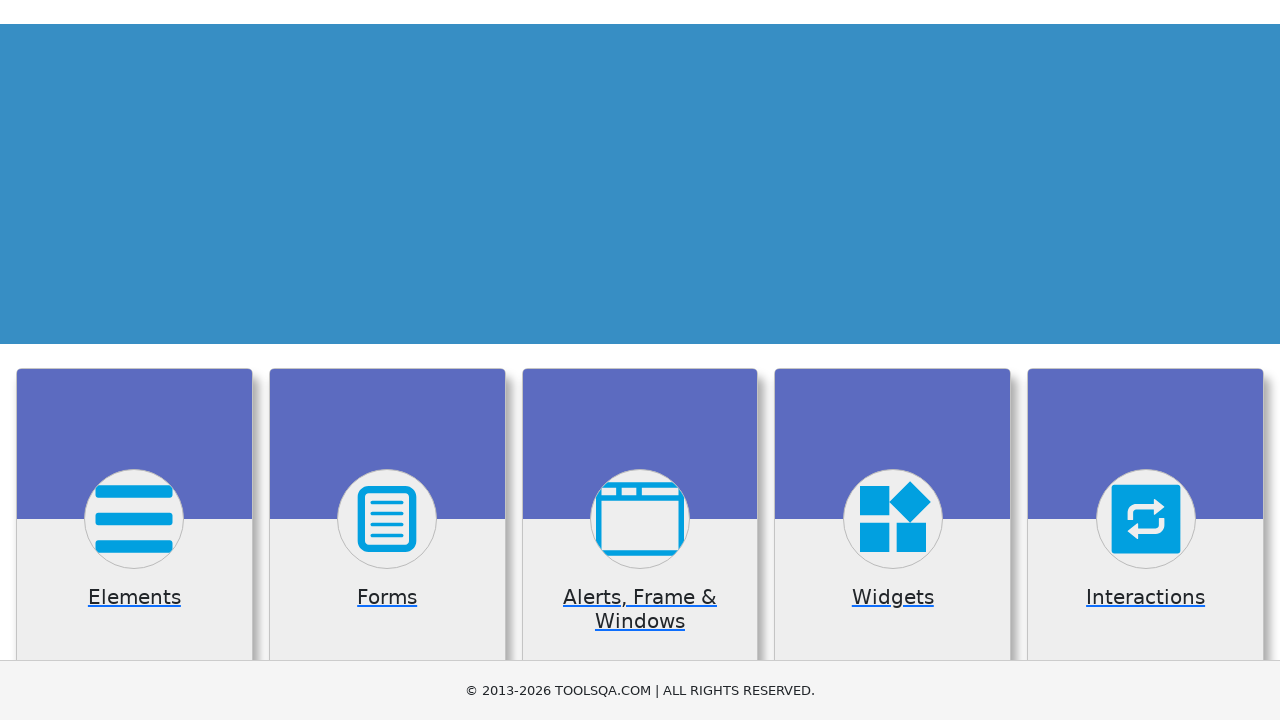

Verified new tab URL is https://demoqa.com/
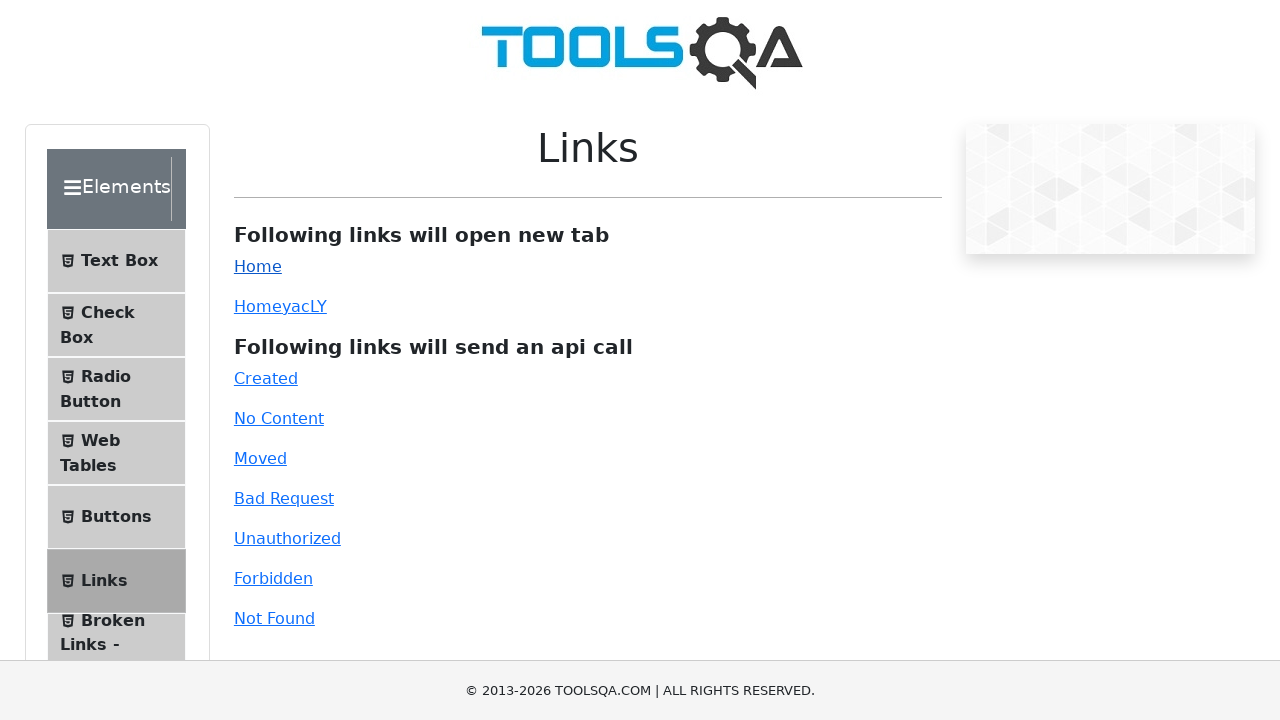

Closed the new tab
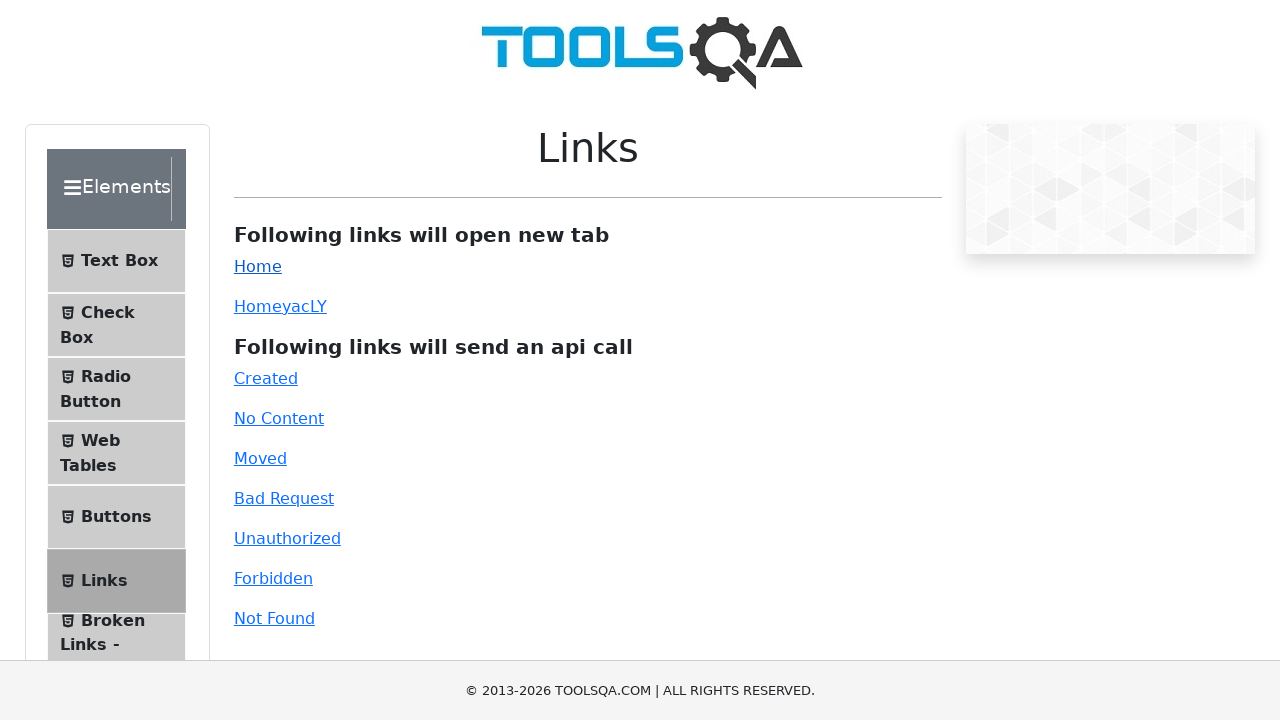

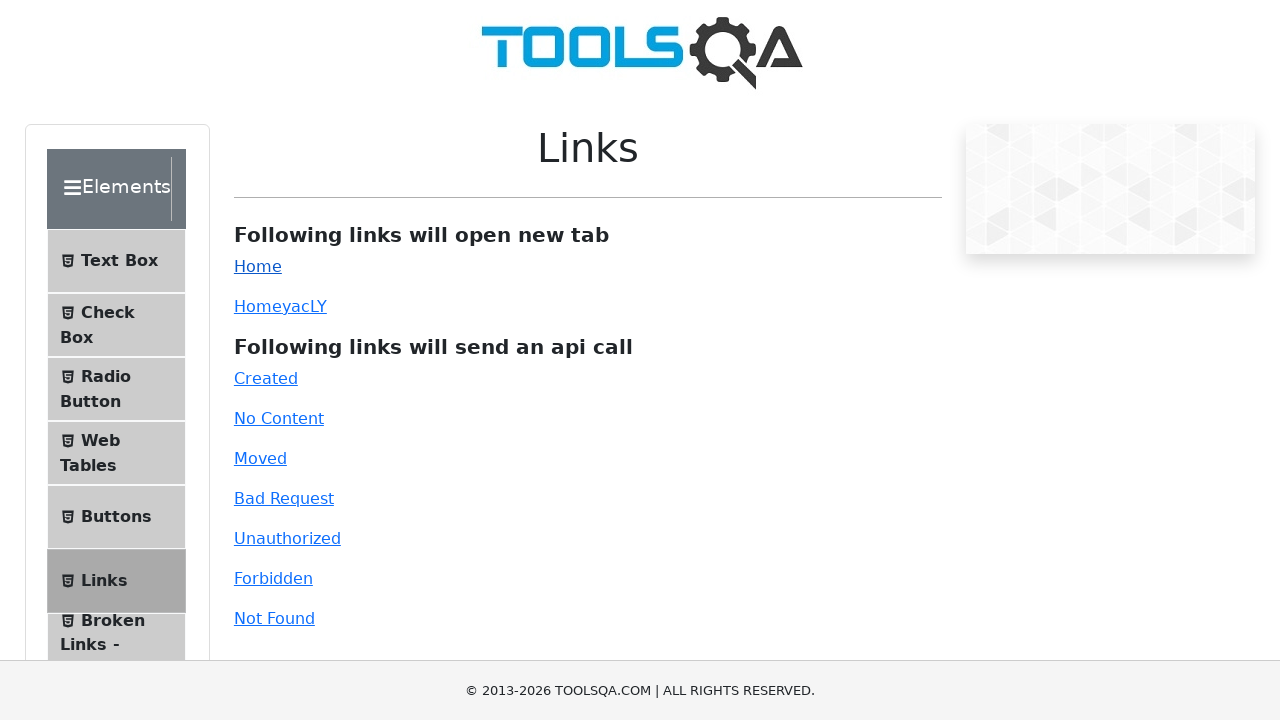